Tests explicit wait functionality by clicking a button that triggers delayed content and verifying the content appears

Starting URL: http://seleniumpractise.blogspot.in/2016/08/how-to-use-explicit-wait-in-selenium.html

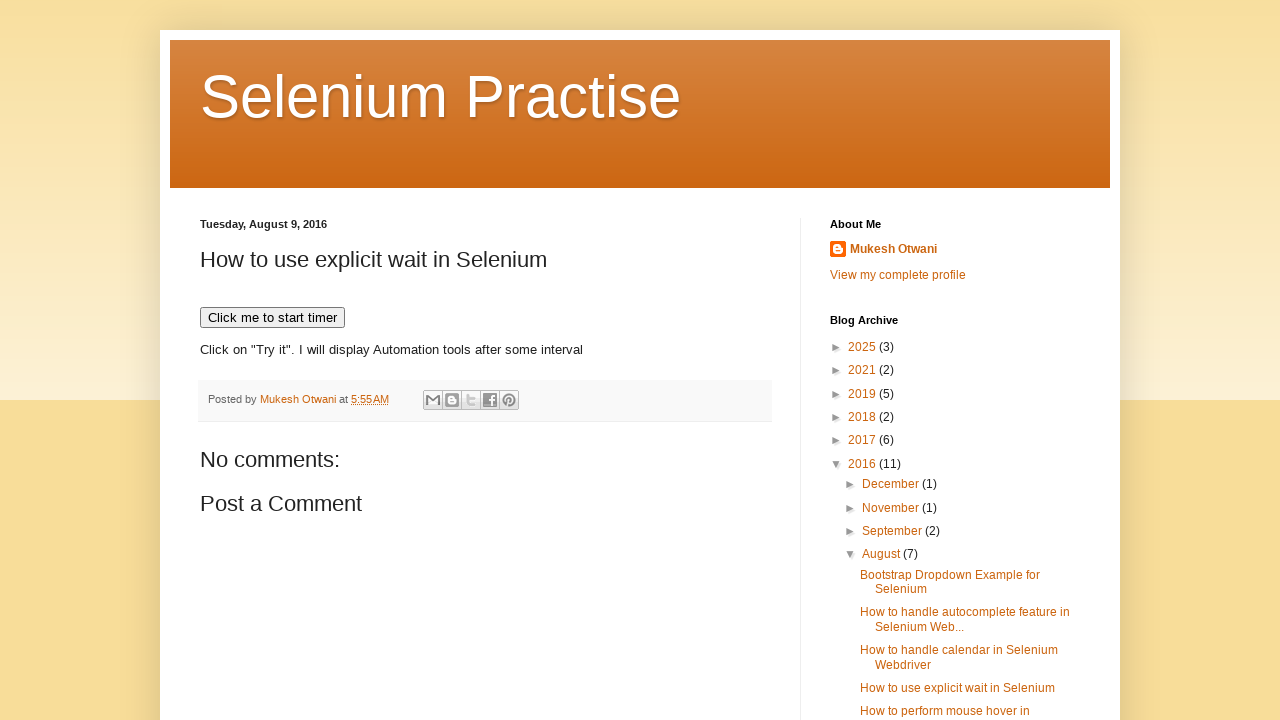

Verified initial instruction text 'Click on' is displayed
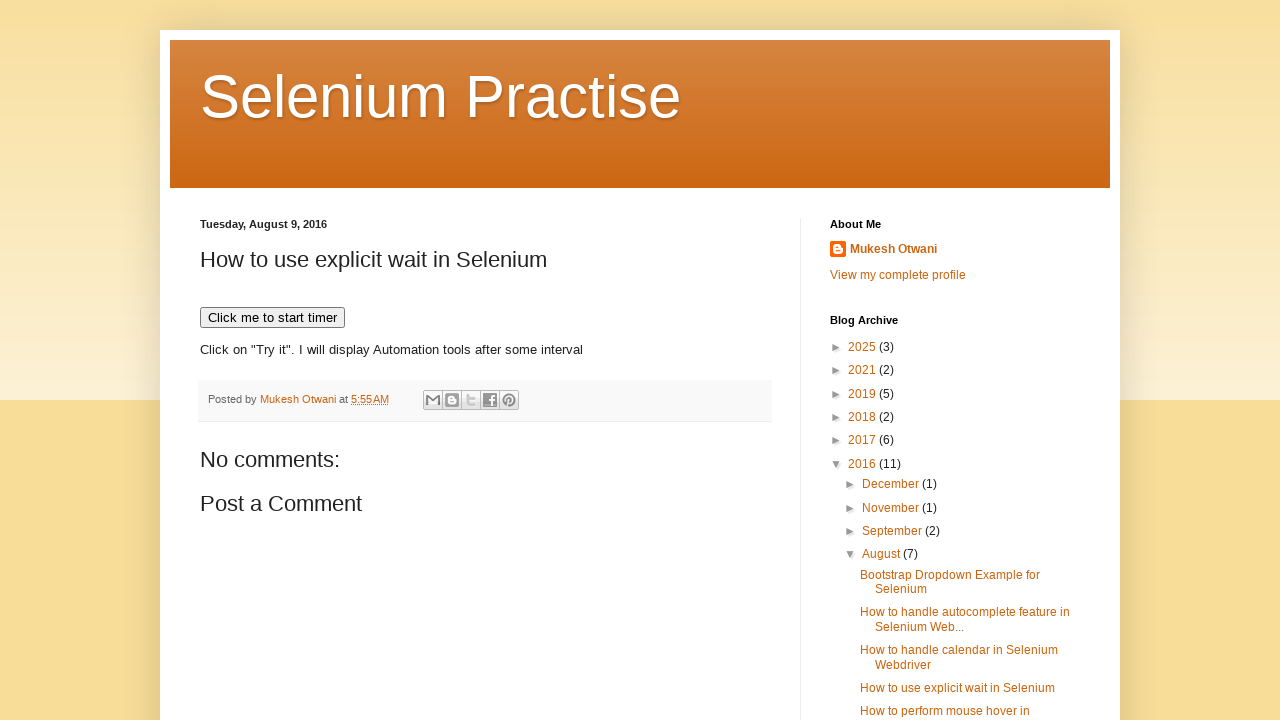

Clicked button to trigger delayed content at (272, 318) on xpath=//*[contains(text(),'Click me to start')]
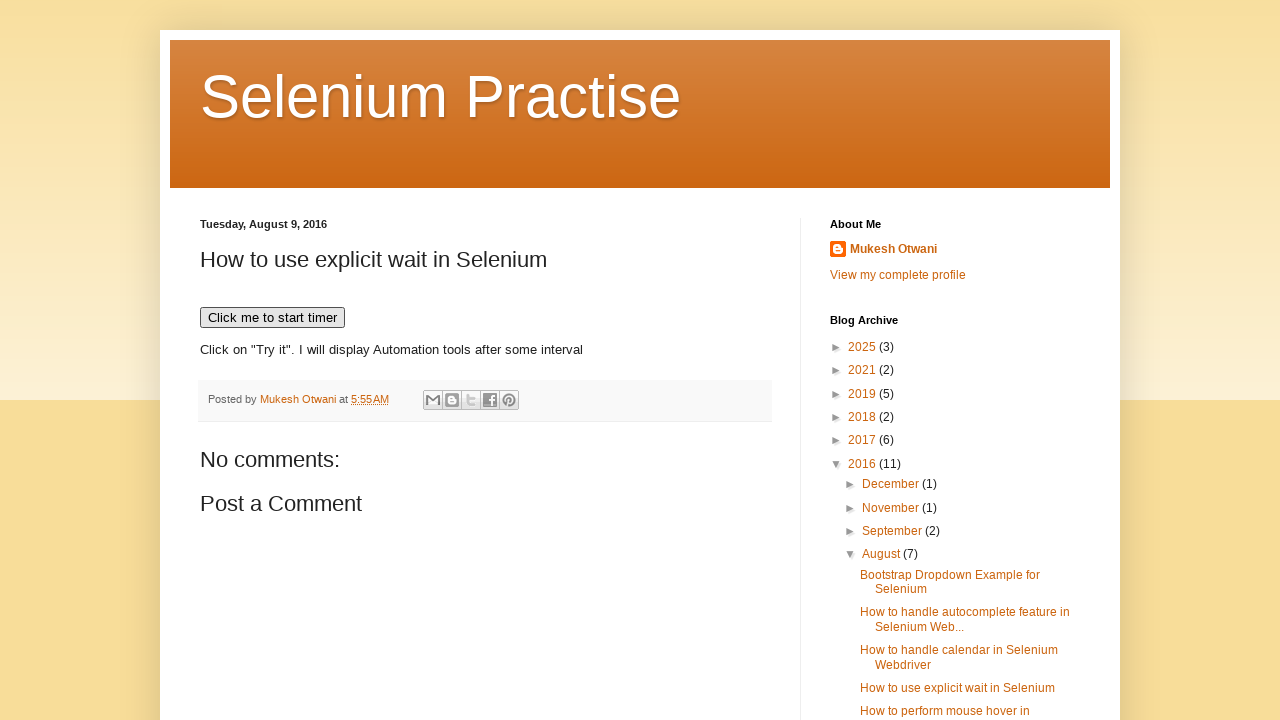

Delayed content 'WebDriver' appeared after explicit wait
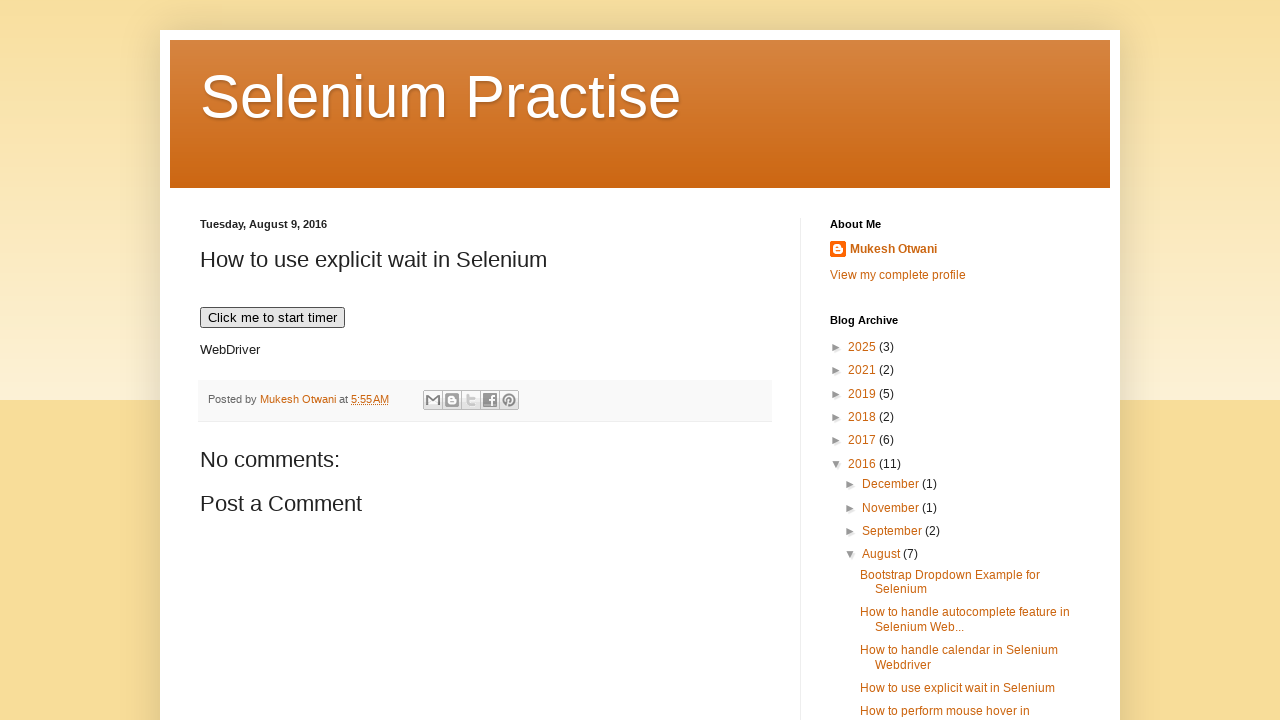

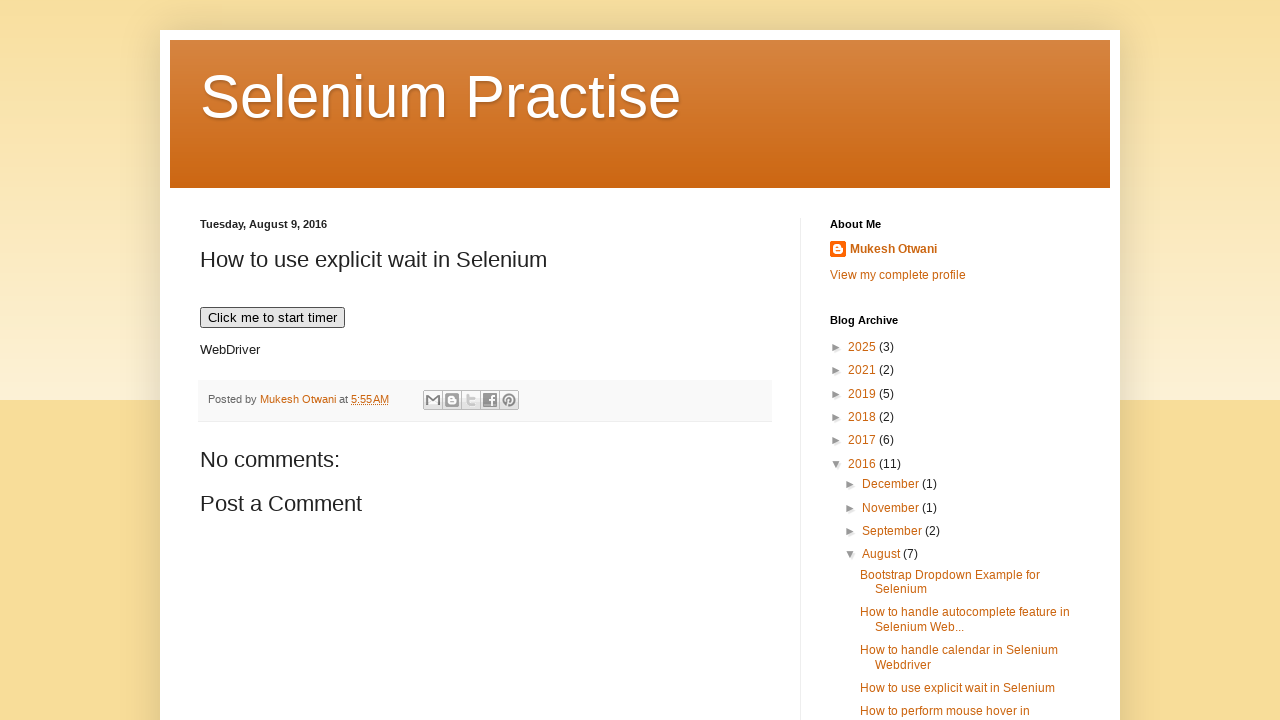